Tests dropdown selection functionality on a flight booking form by selecting departure and destination cities using different selection methods

Starting URL: http://blazedemo.com/

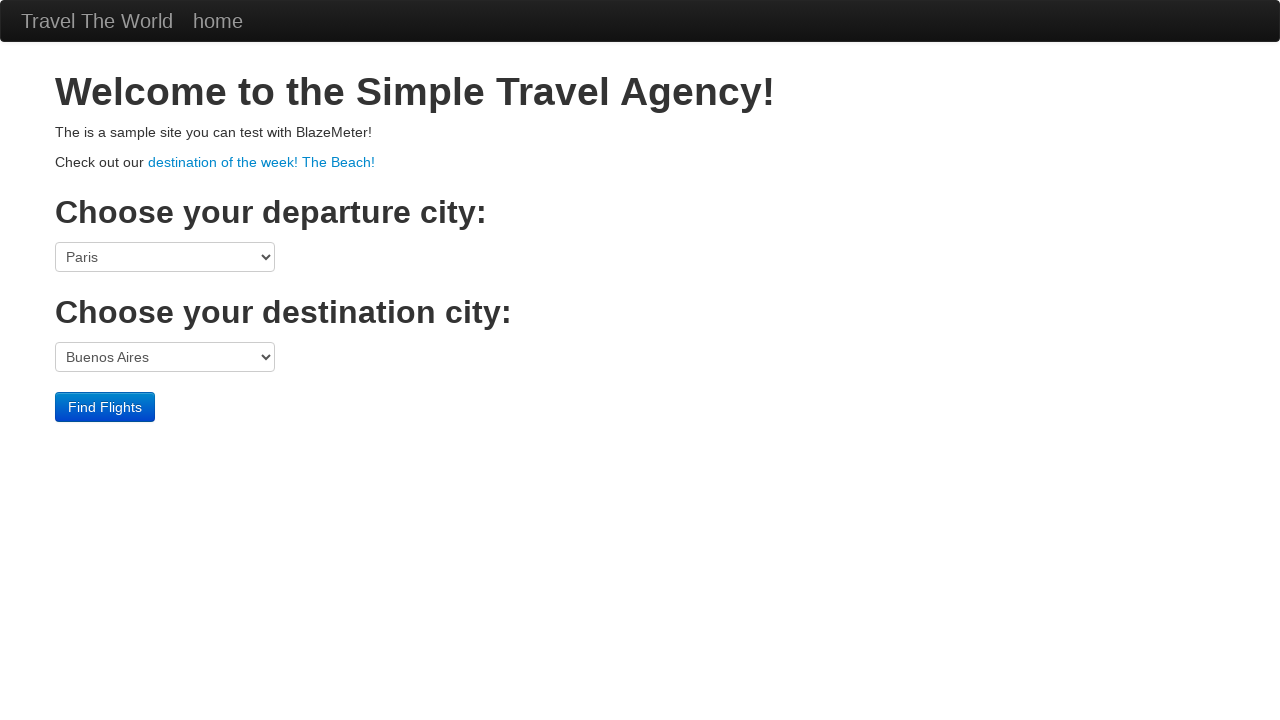

Selected departure city 'Boston' from dropdown using label on select[name='fromPort']
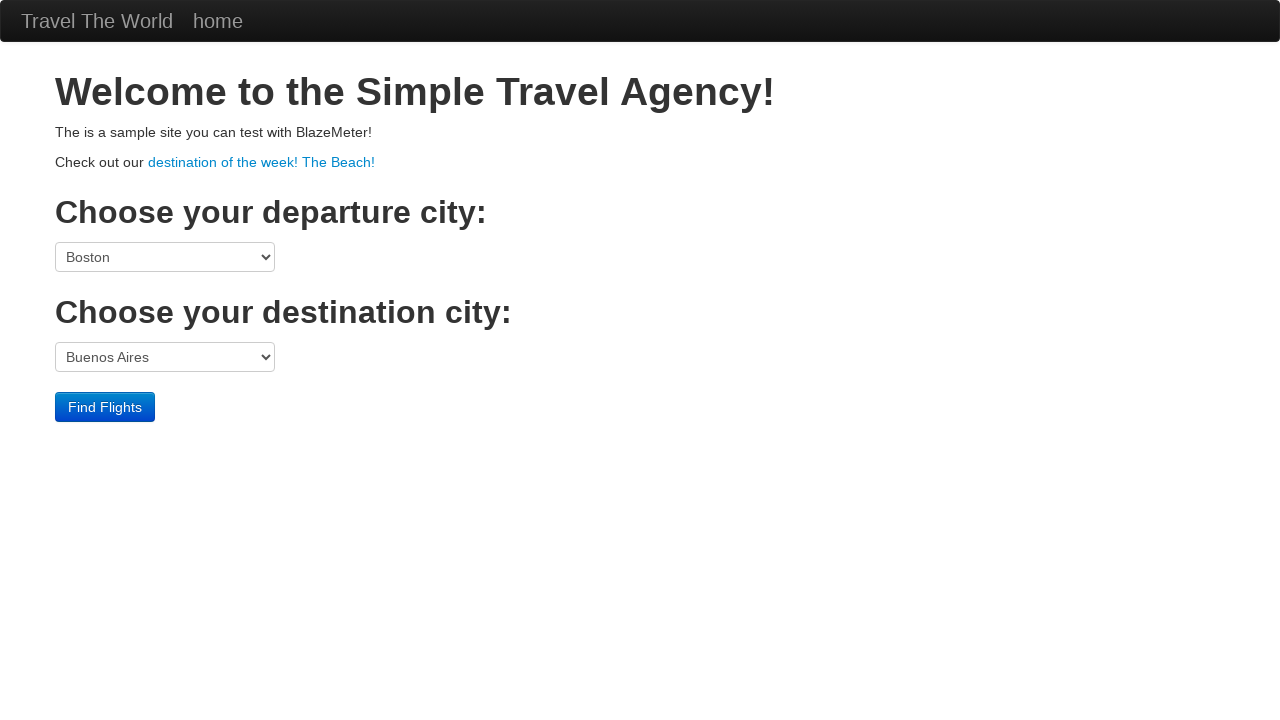

Selected destination city 'London' from dropdown using value on select[name='toPort']
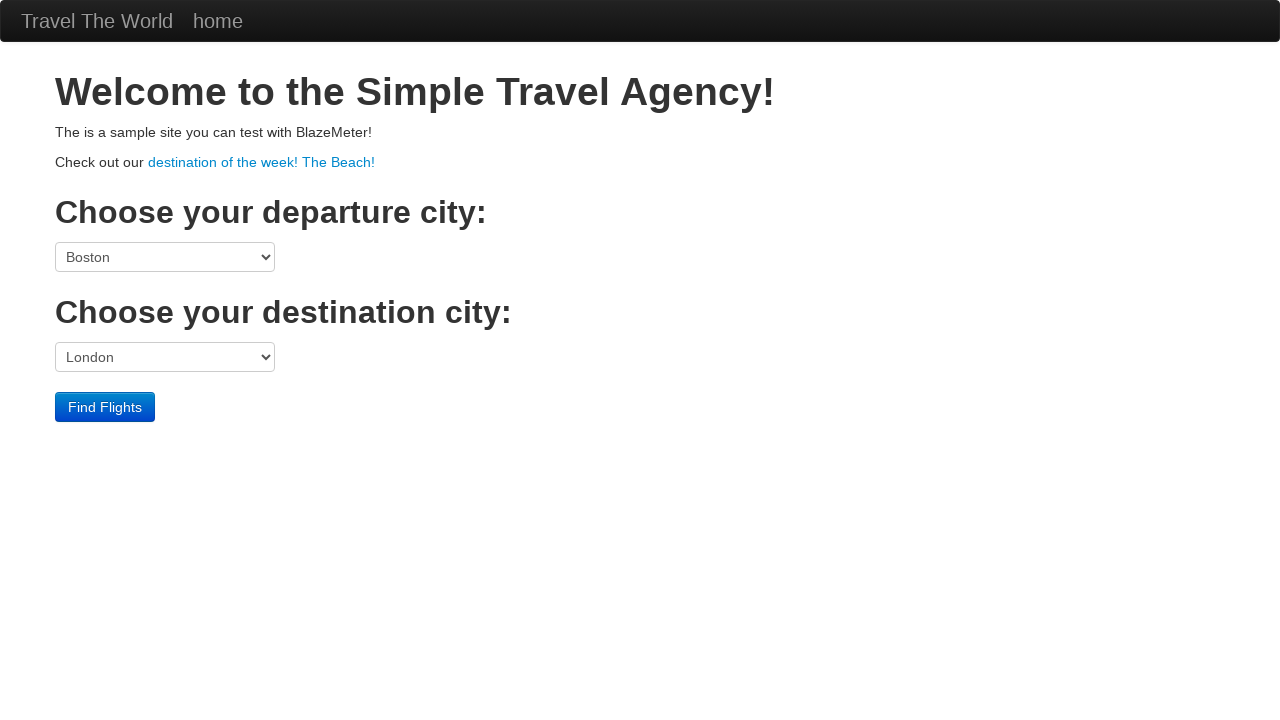

Changed destination city to 5th option (index 4) from dropdown on select[name='toPort']
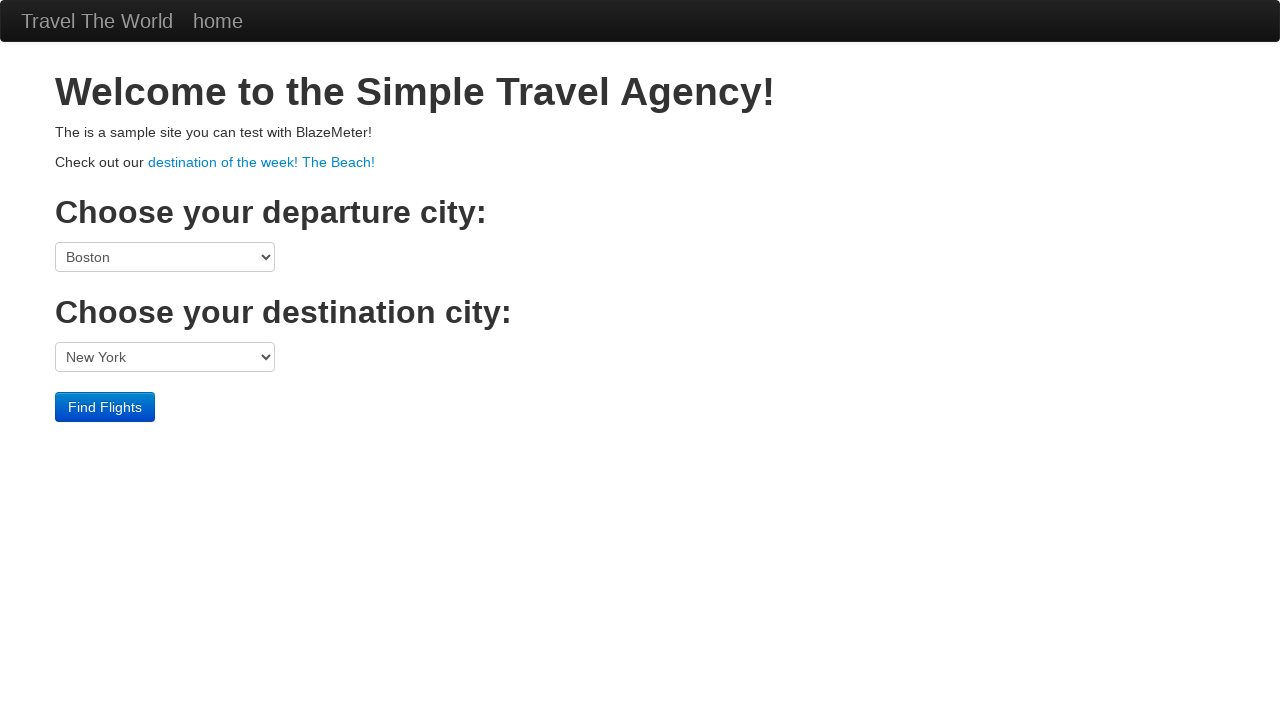

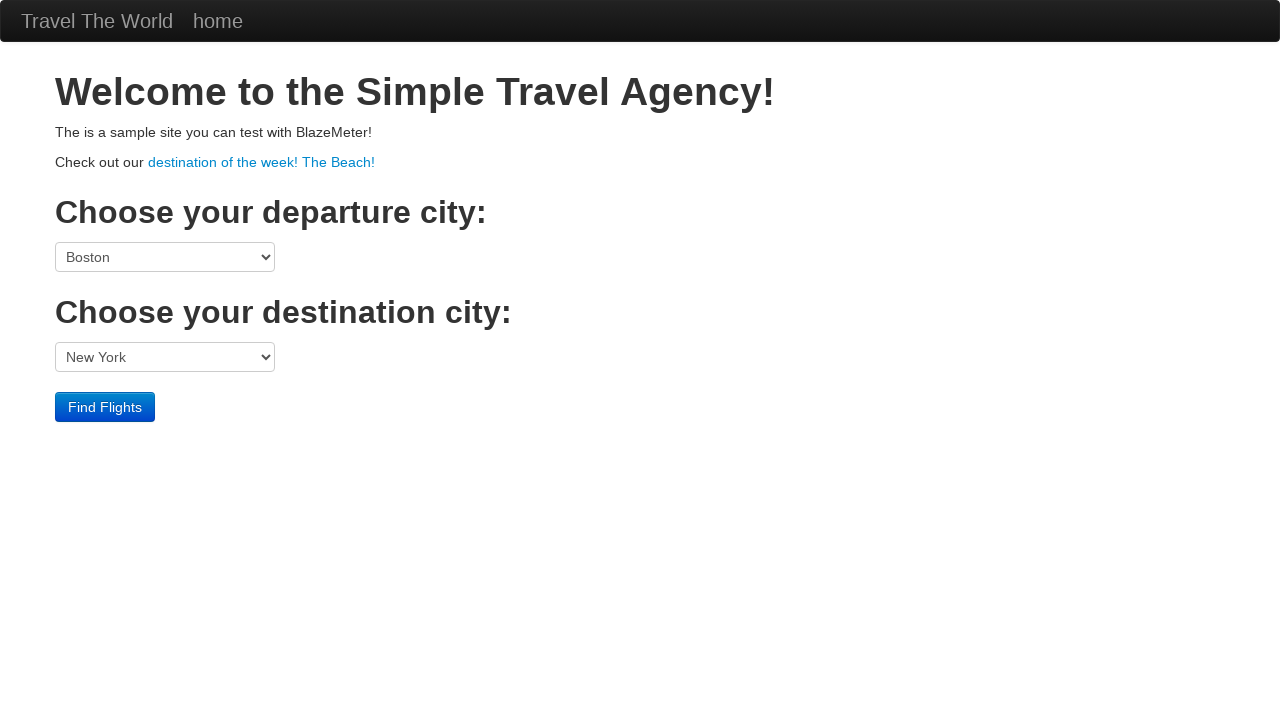